Tests browser navigation methods on Flipkart by navigating to different pages, then using forward, back, and refresh navigation commands.

Starting URL: https://www.flipkart.com/clo/~cs-r64irud5se/pr?sid=clo&collection-tab-name=Men%27s+Clothings&pageCriteria=default&p%5B%5D=facets.ideal_for%255B%255D%3DMen&p%5B%5D=facets.brand%255B%255D%3DAdrenex&p%5B%5D=facets.brand%255B%255D%3DBillion&p%5B%5D=facets.brand%255B%255D%3DDUCATI&p%5B%5D=facets.brand%255B%255D%3DGLOBAL%2BNOMAD&p%5B%5D=facets.brand%255B%255D%3DM7%2BBy%2BMetronaut&p%5B%5D=facets.brand%255B%255D%3DMARVEL%2BBy%2BMetronaut&p%5B%5D=facets.brand%255B%255D%3DMETRONAUT&p%5B%5D=facets.brand%255B%255D%3DMETRONAUT%2BPLUS&p%5B%5D=facets.brand%255B%255D%3DNAUTICA&p%5B%5D=facets.brand%255B%255D%3DPROVOGUE&p%5B%5D=facets.brand%255B%255D%3DPROWL&p%5B%5D=facets.brand%255B%255D%3DSLAZENGER&p%5B%5D=facets.brand%255B%255D%3DSvatantra&p%5B%5D=facets.brand%255B%255D%3DANOUK&p%5B%5D=facets.brand%255B%255D%3DFrench%2BConnection&p%5B%5D=facets.brand%255B%255D%3DHARVARD&p%5B%5D=facets.brand%255B%255D%3DHERE%2526NOW&p%5B%5D=facets.brand%255B%255D%3DHouse%2Bof%2BPataudi&p%5B%5D=facets.brand%255B%255D%3DHRX%2Bby%2BHrithik%2BRoshan&p%5B%5D=facets.brand%255B%255D%3DINVICTUS&p%5B%5D=facets.brand%255B%255D%3DKook%2BN%2BKeech&p%5B%5D=facets.brand%255B%255D%3DKook%2BN%2BKeech%2BDisney&p%5B%5D=facets.brand%255B%255D%3DKook%2BN%2BKeech%2BMarvel&p%5B%5D=facets.brand%255B%255D%3DM%2526H%2BEasy&p%5B%5D=facets.brand%255B%255D%3DMast%2B%2526%2BHarbour&p%5B%5D=facets.brand%255B%255D%3DMinions%2Bby%2BKook%2BN%2BKeech&p%5B%5D=facets.brand%255B%255D%3DModa%2BRapido&p%5B%5D=facets.brand%255B%255D%3DMr%2BBowerbird&p%5B%5D=facets.brand%255B%255D%3DRoadster&p%5B%5D=facets.brand%255B%255D%3DSangria&p%5B%5D=facets.brand%255B%255D%3DSztori&p%5B%5D=facets.brand%255B%255D%3DTaavi&p%5B%5D=facets.brand%255B%255D%3DWROGN&param=76821

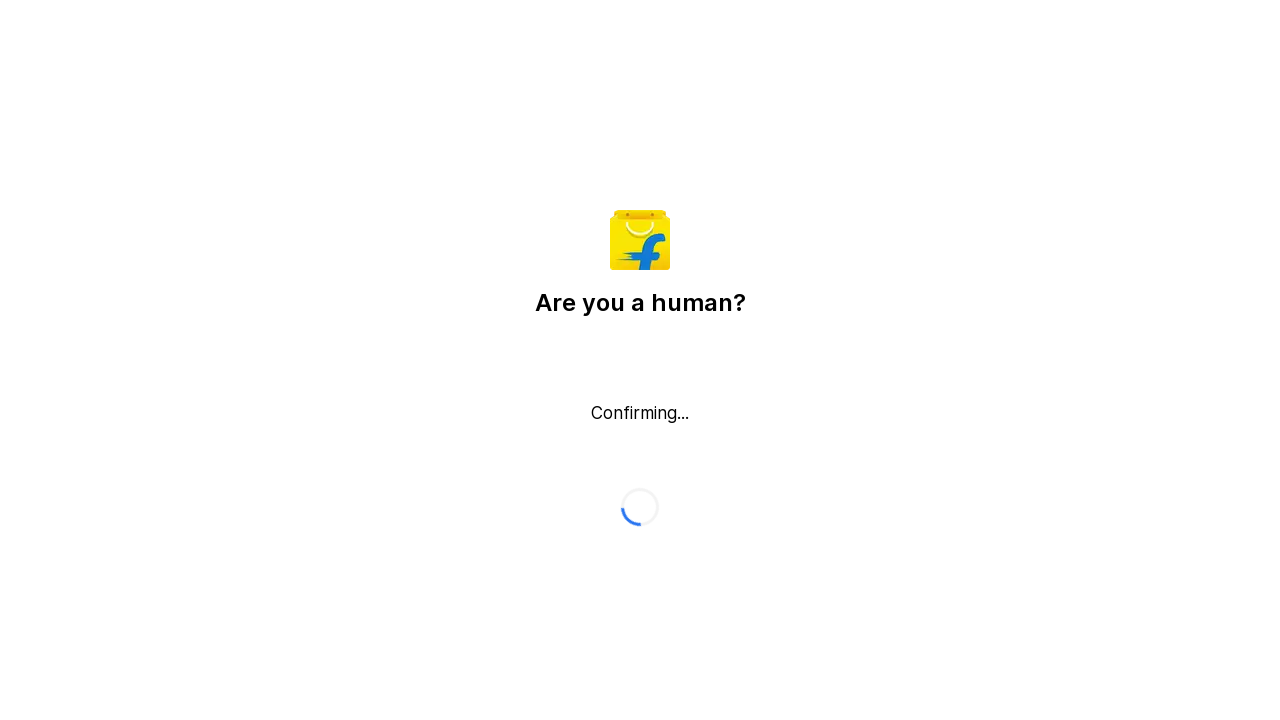

Navigated to Flipkart homepage
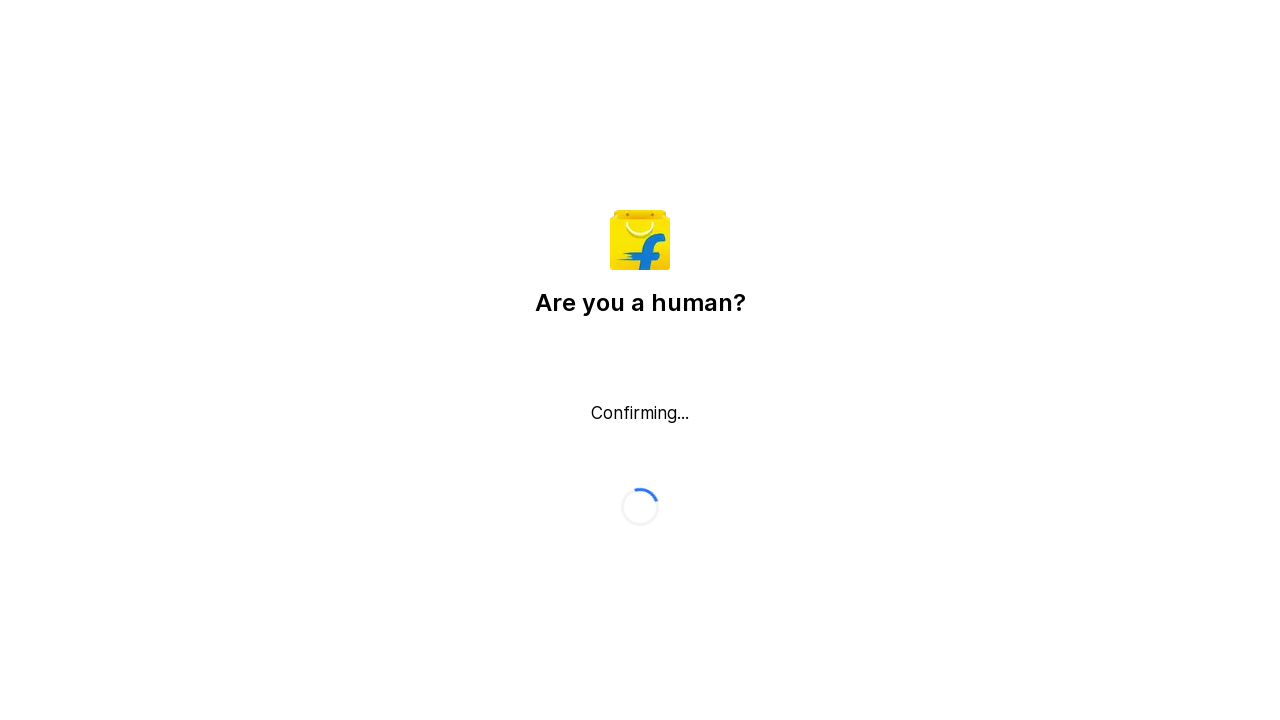

Navigated forward to previous page
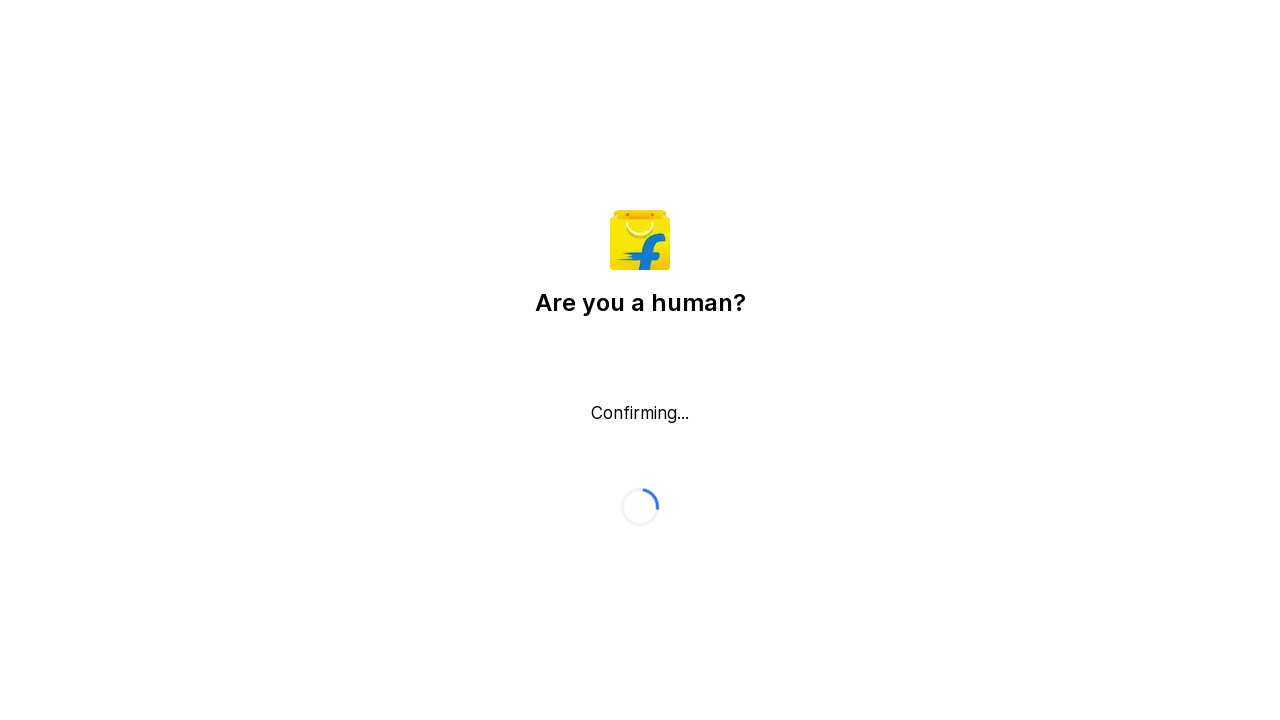

Navigated back to Flipkart homepage
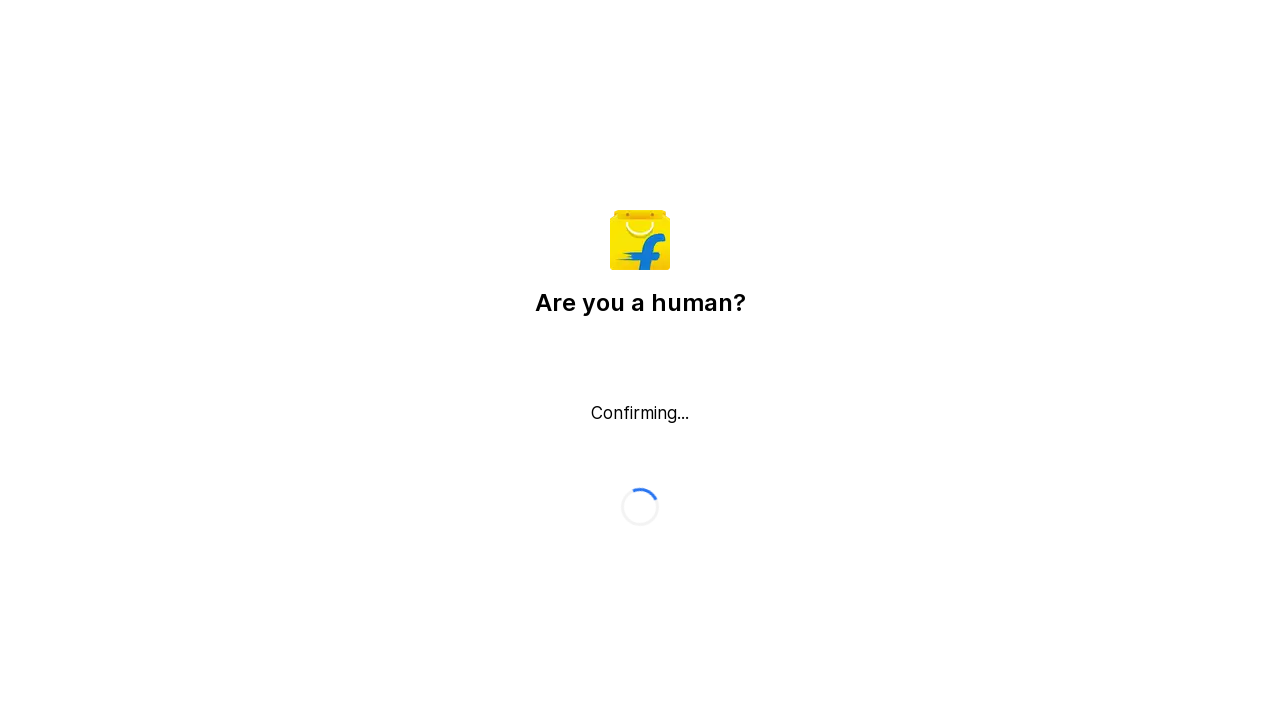

Refreshed the current page
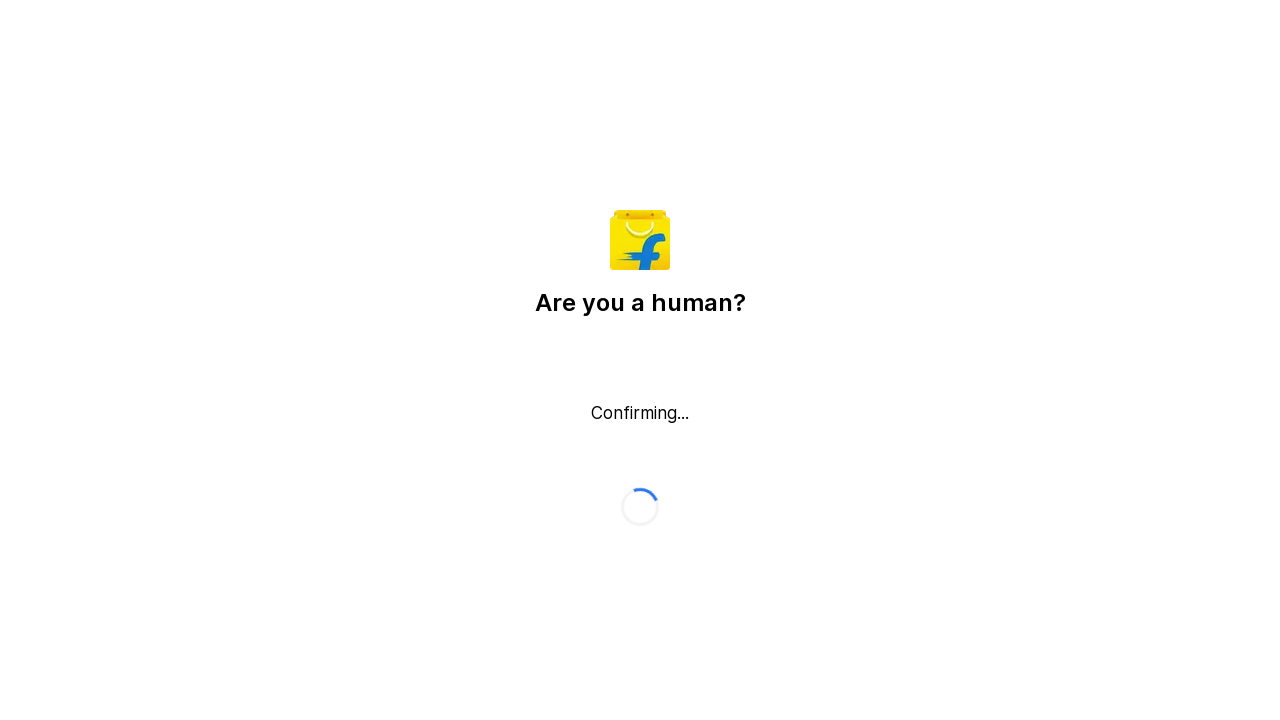

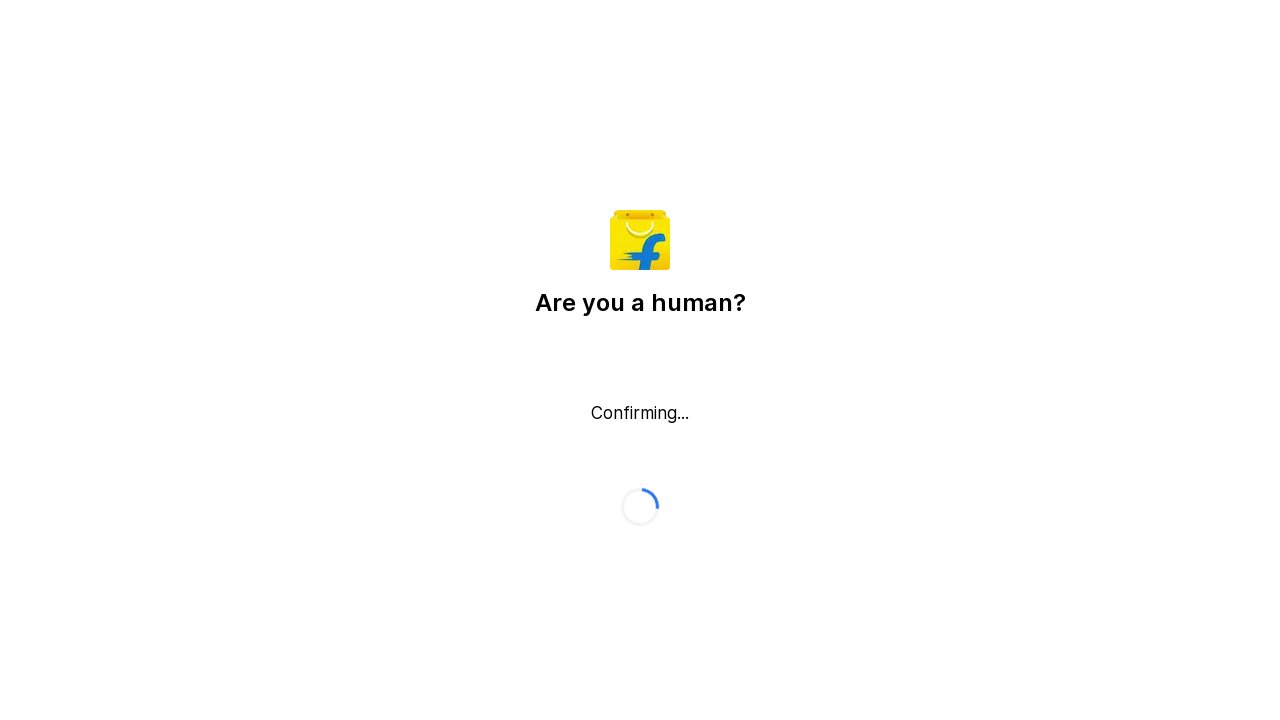